Tests the Montenegrin Parliament website's chronology page by loading additional content through clicking the "Load more" button multiple times until all sessions are loaded, then verifies session items are displayed.

Starting URL: https://www.skupstina.me/en/chronology-of-discussions

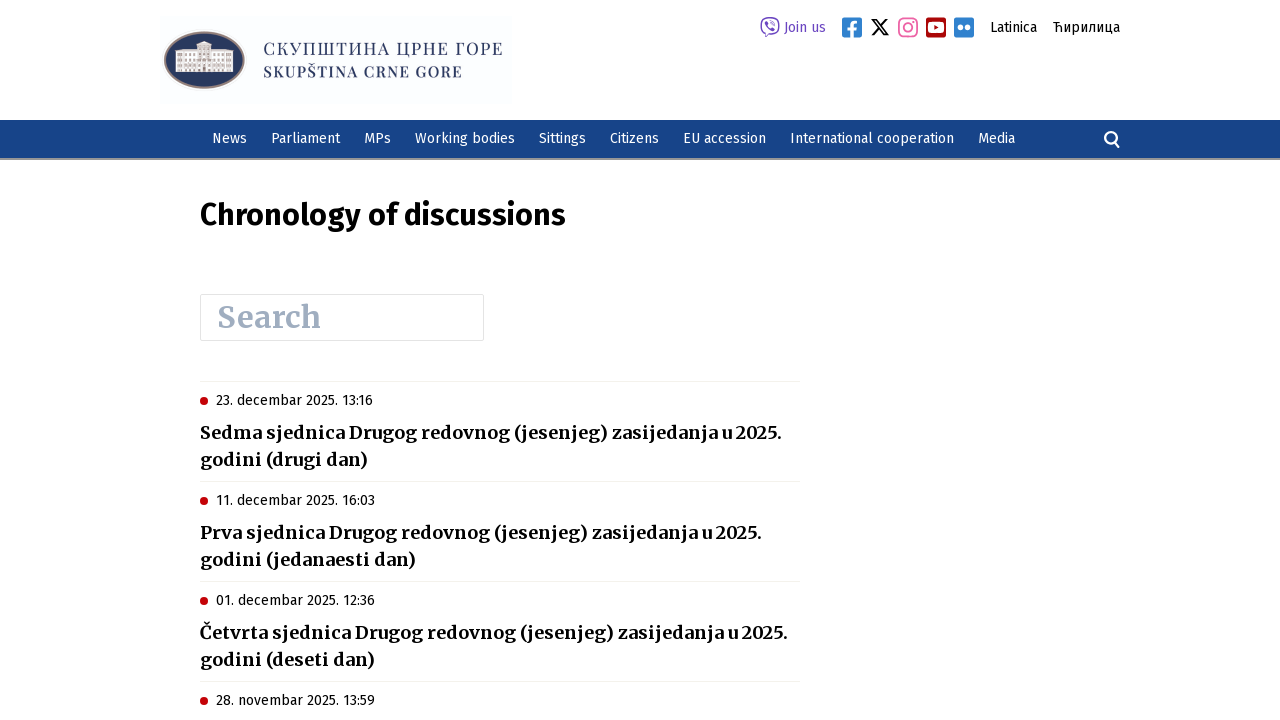

Navigated to Montenegrin Parliament chronology page
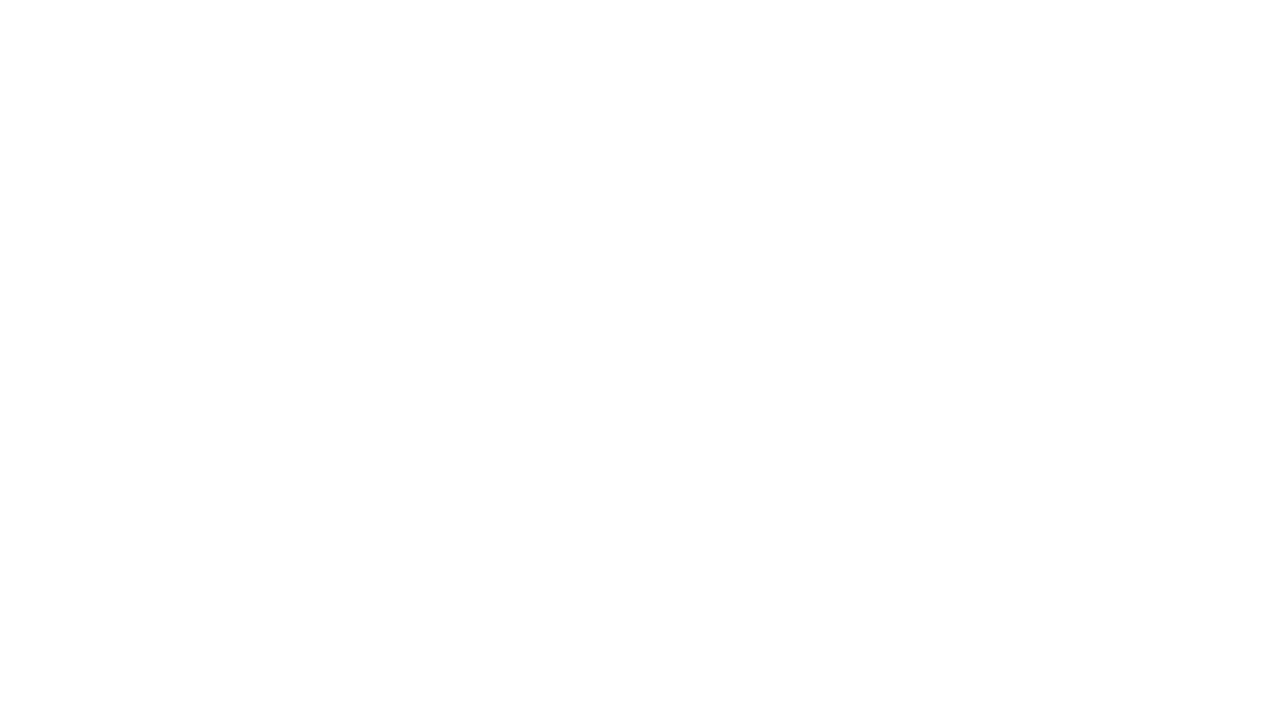

Initial session items loaded on page
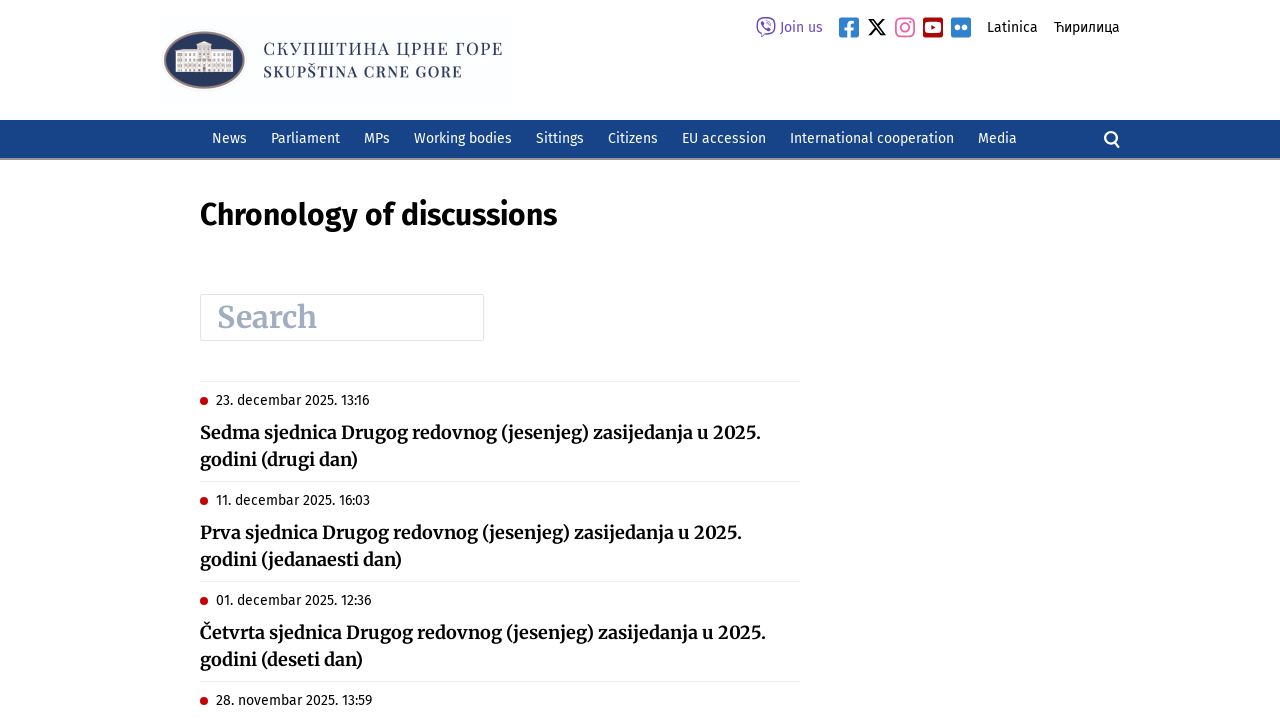

Clicked 'Load more' button to fetch additional sessions at (289, 360) on span:has-text("Load more")
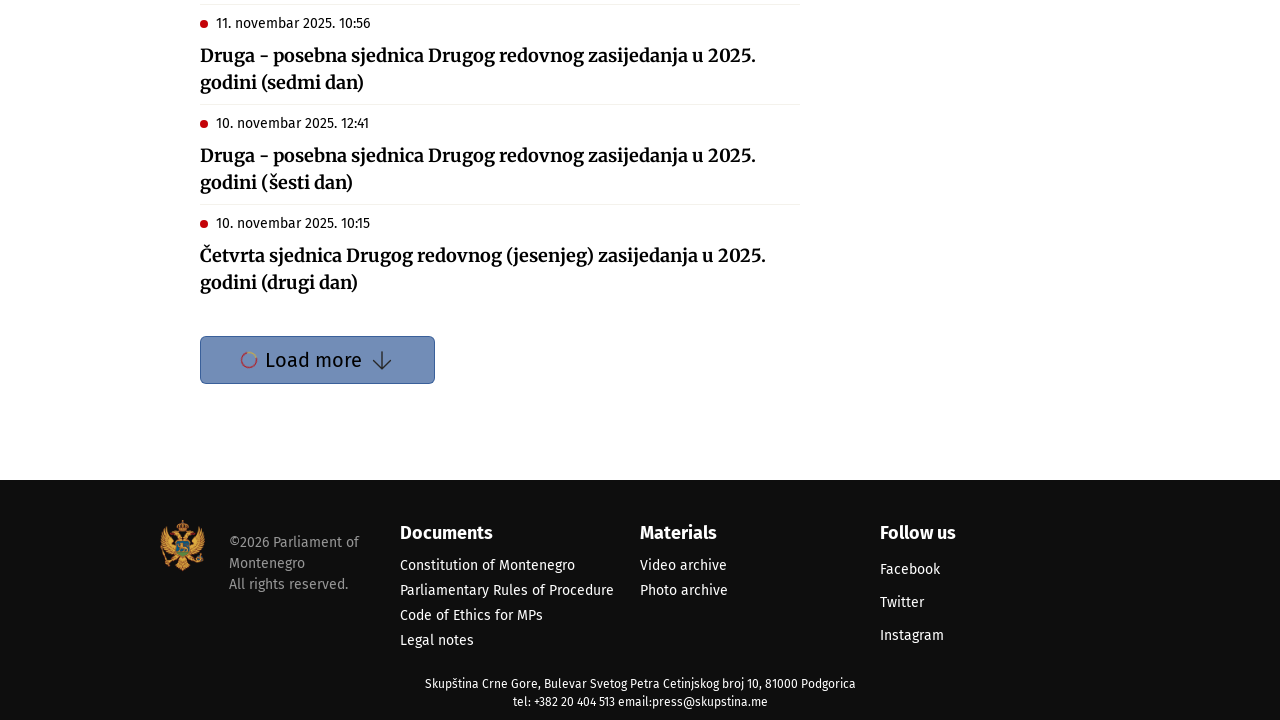

Waited for additional sessions to load
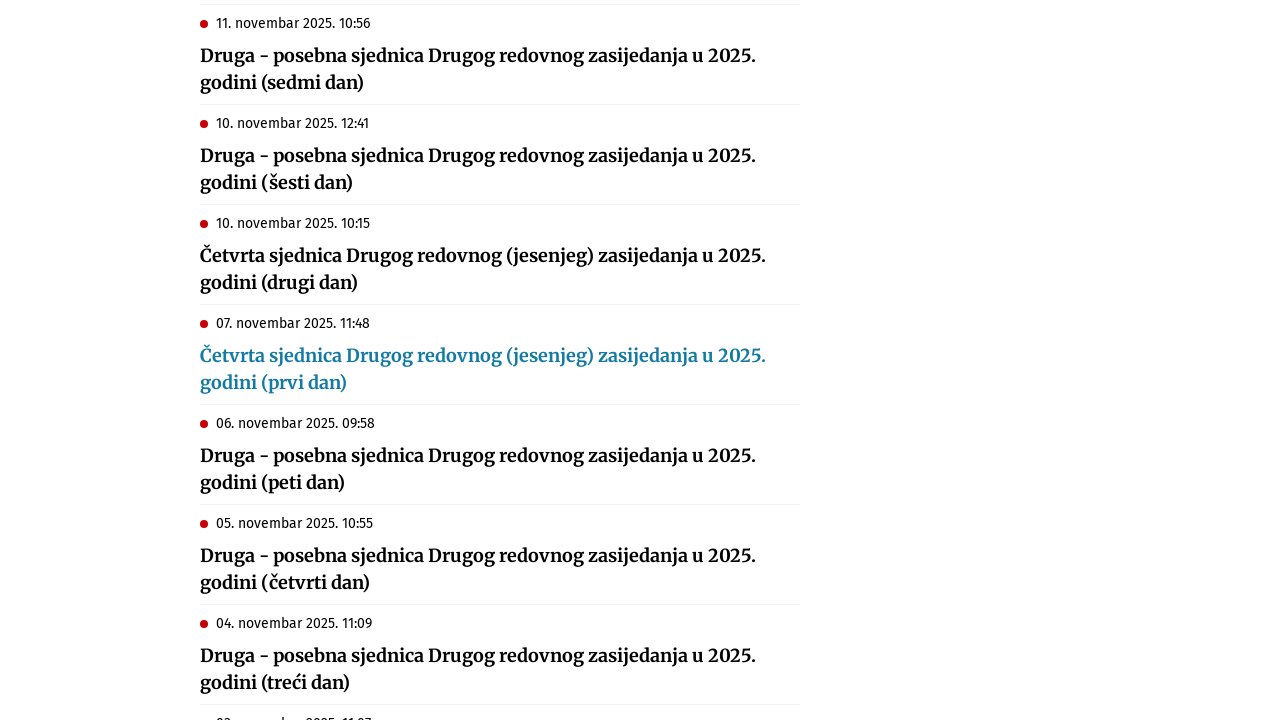

Clicked 'Load more' button to fetch additional sessions at (289, 360) on span:has-text("Load more")
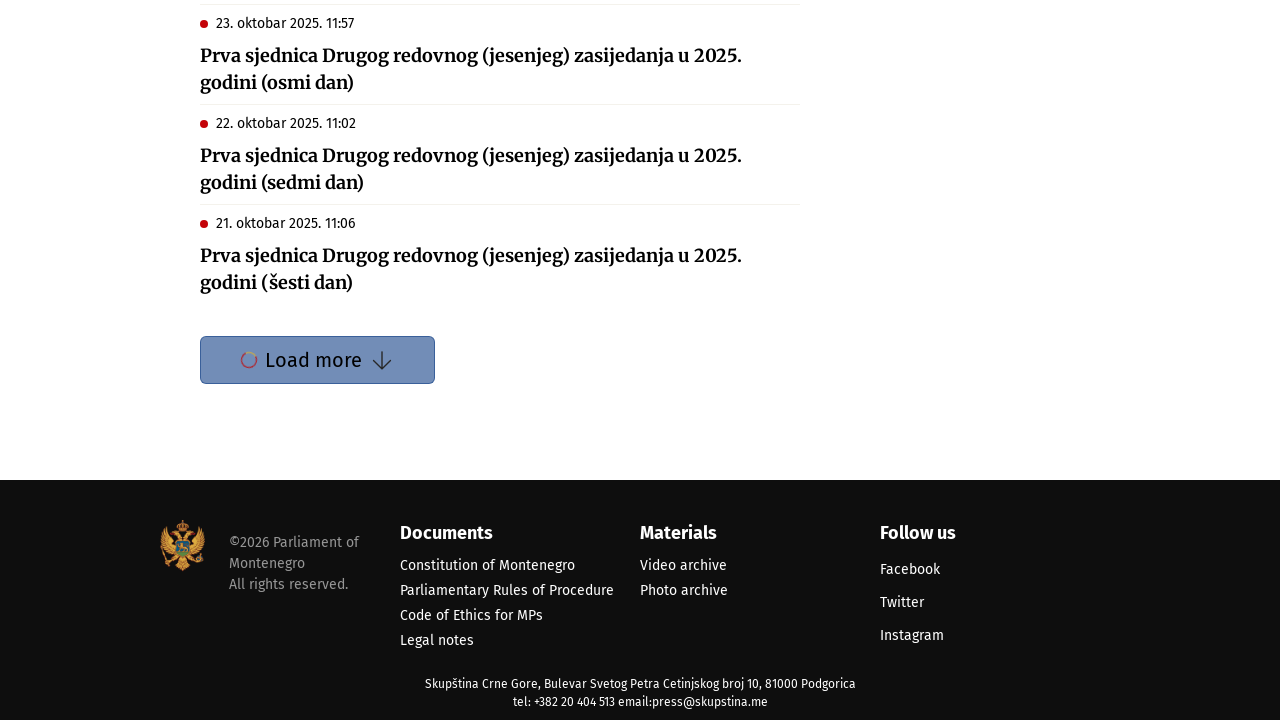

Waited for additional sessions to load
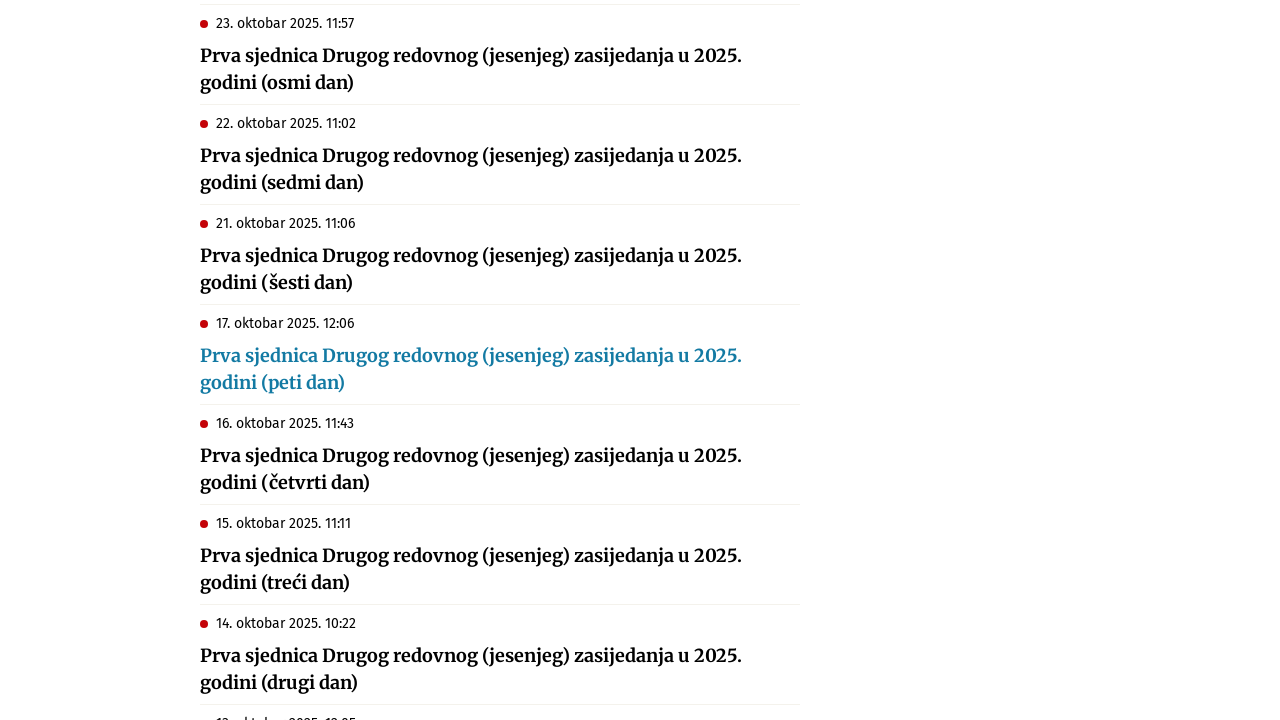

Clicked 'Load more' button to fetch additional sessions at (289, 360) on span:has-text("Load more")
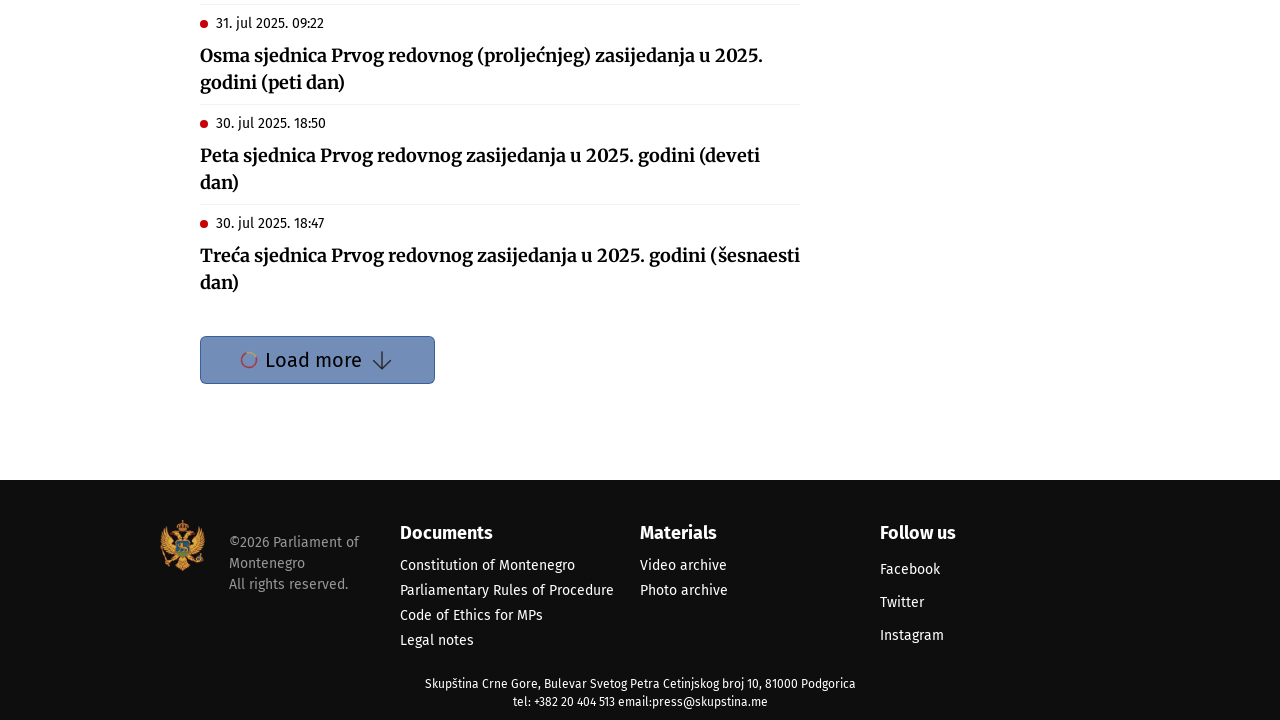

Waited for additional sessions to load
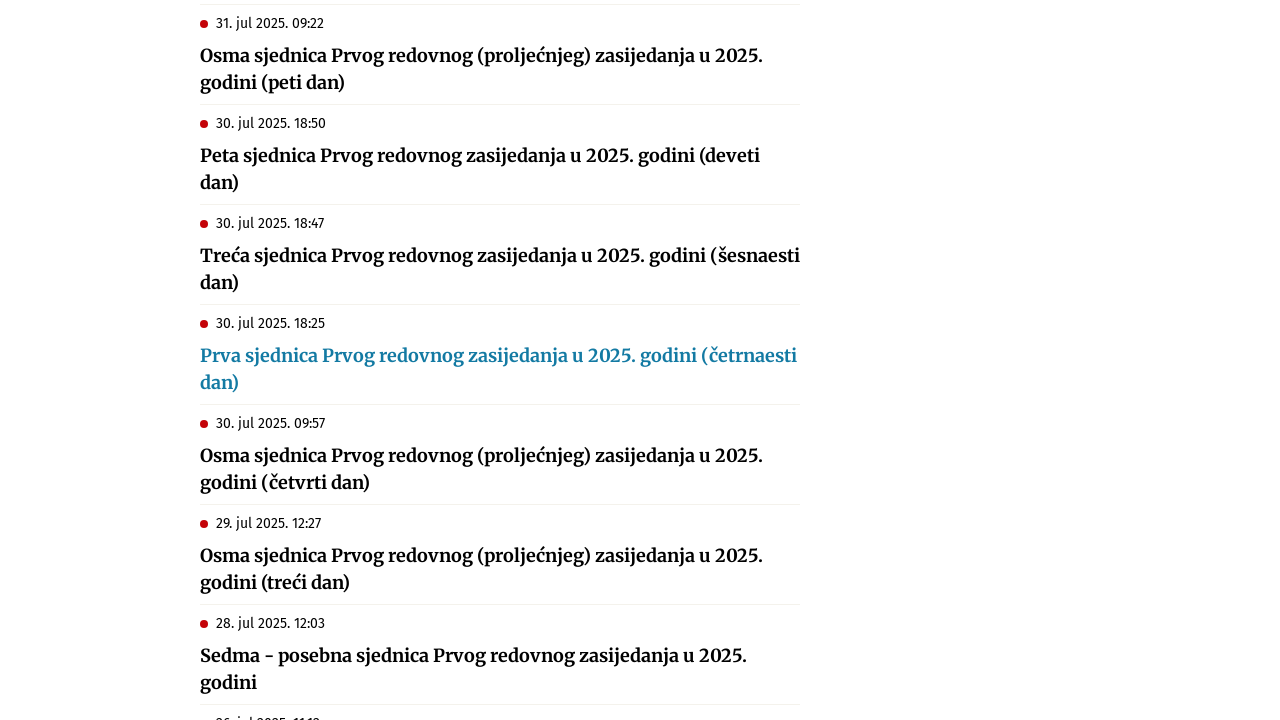

Clicked 'Load more' button to fetch additional sessions at (289, 360) on span:has-text("Load more")
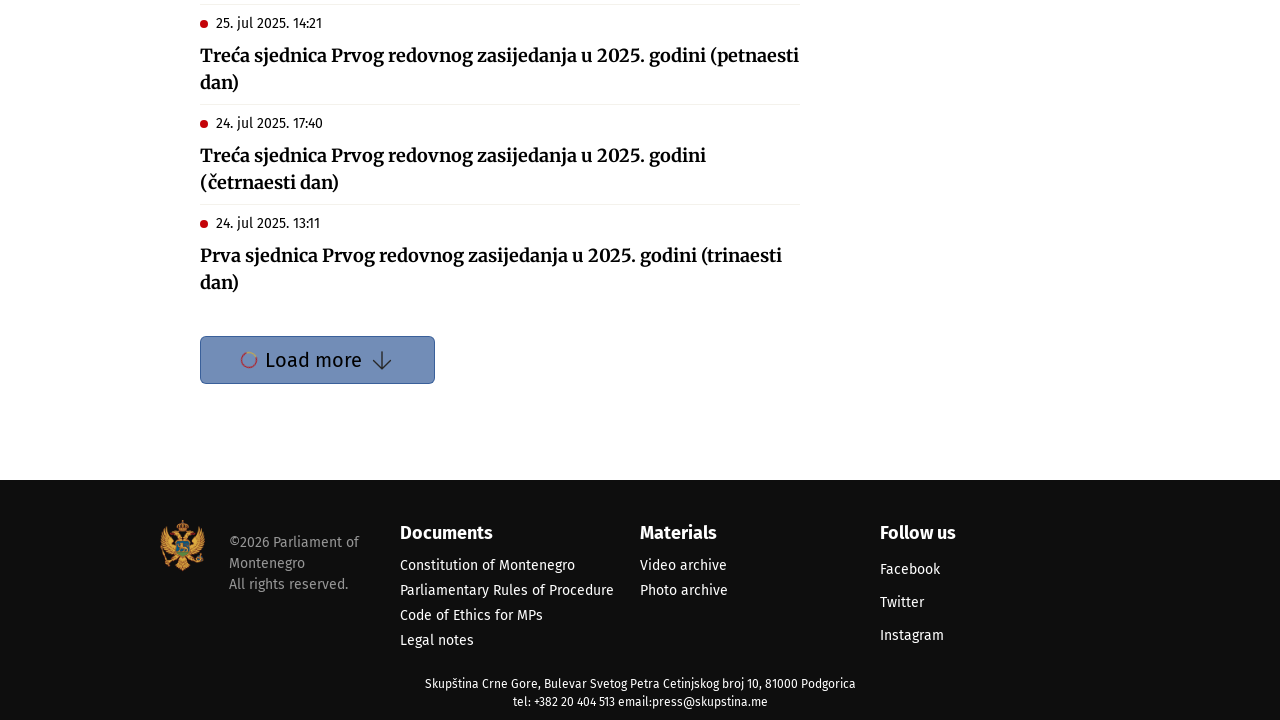

Waited for additional sessions to load
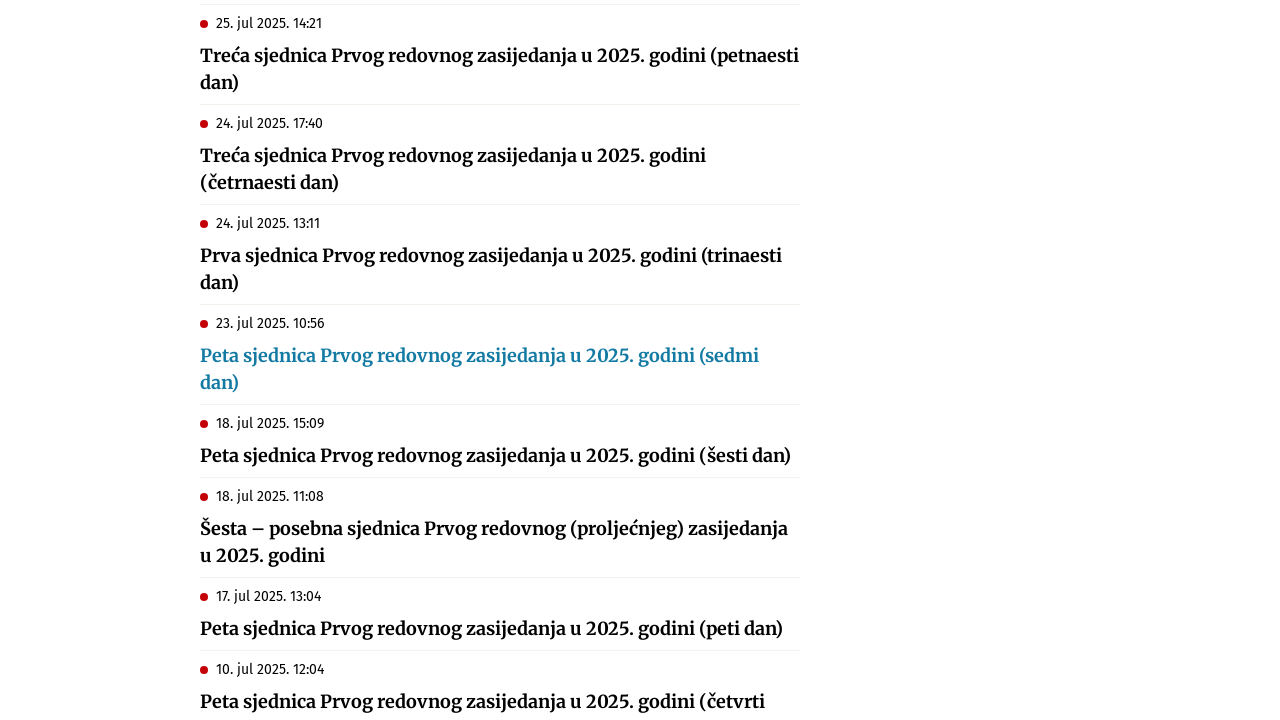

Clicked 'Load more' button to fetch additional sessions at (289, 360) on span:has-text("Load more")
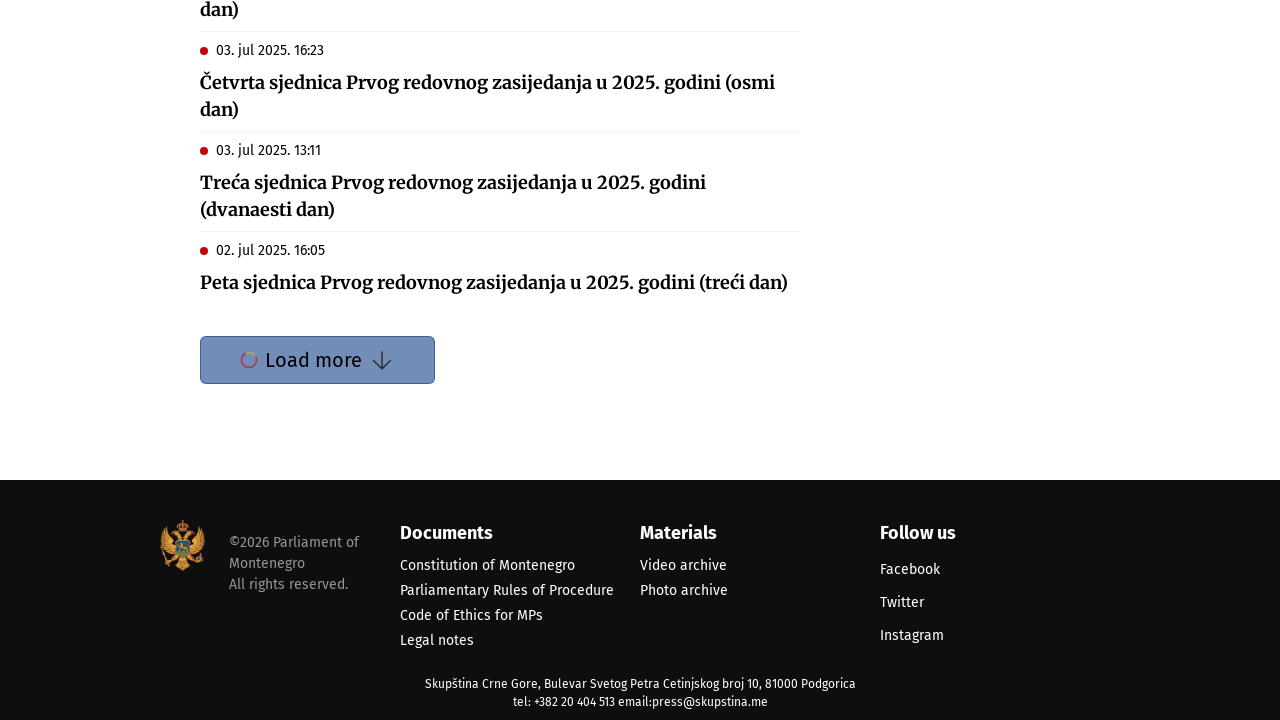

Waited for additional sessions to load
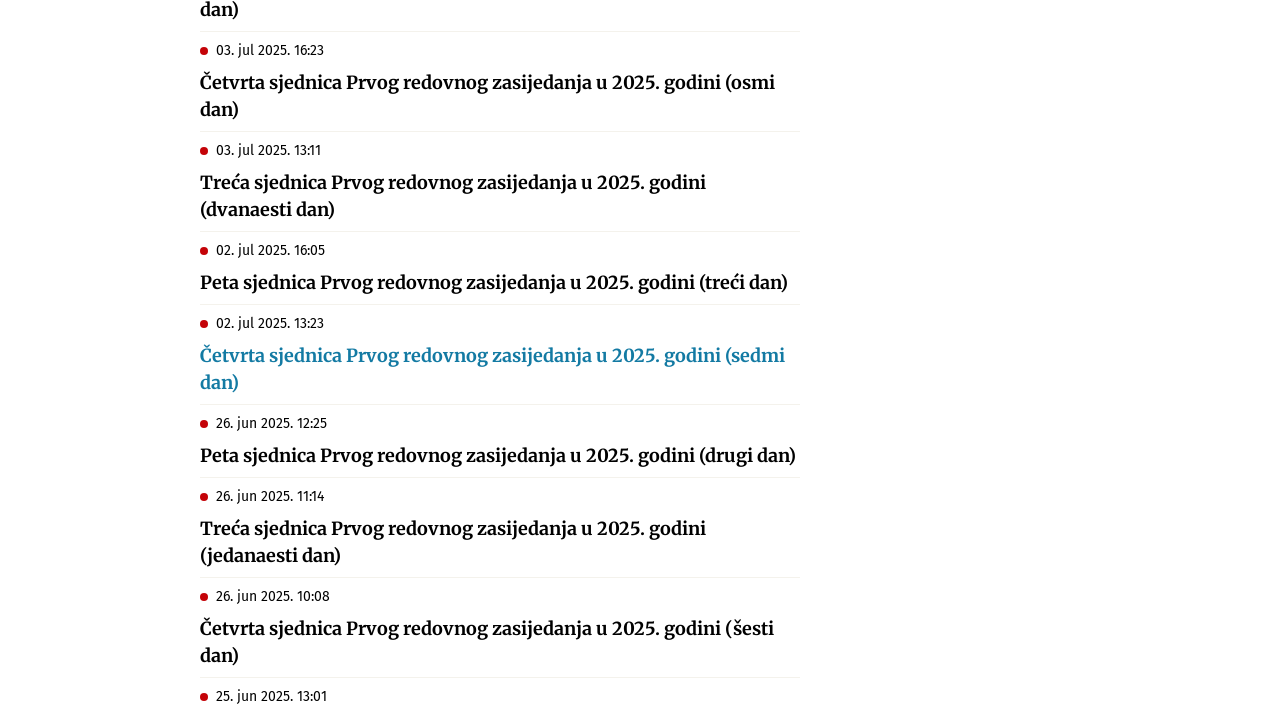

All session items are displayed on page
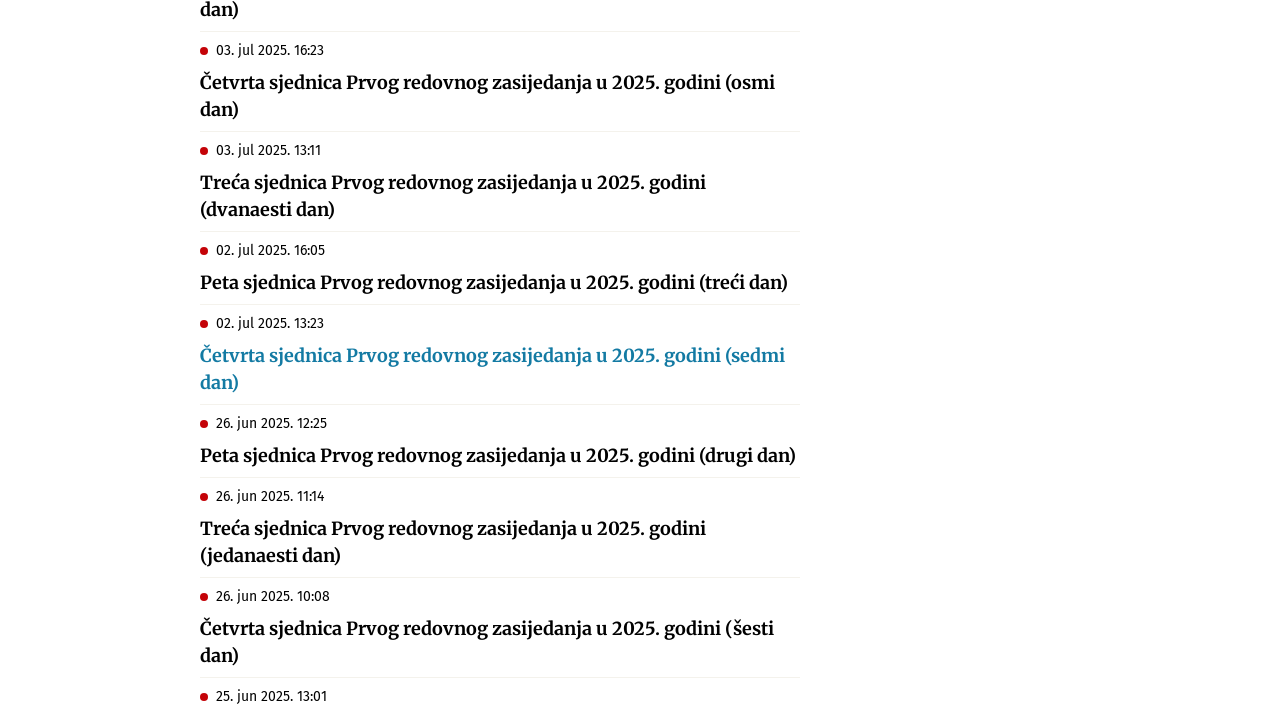

Session titles are visible
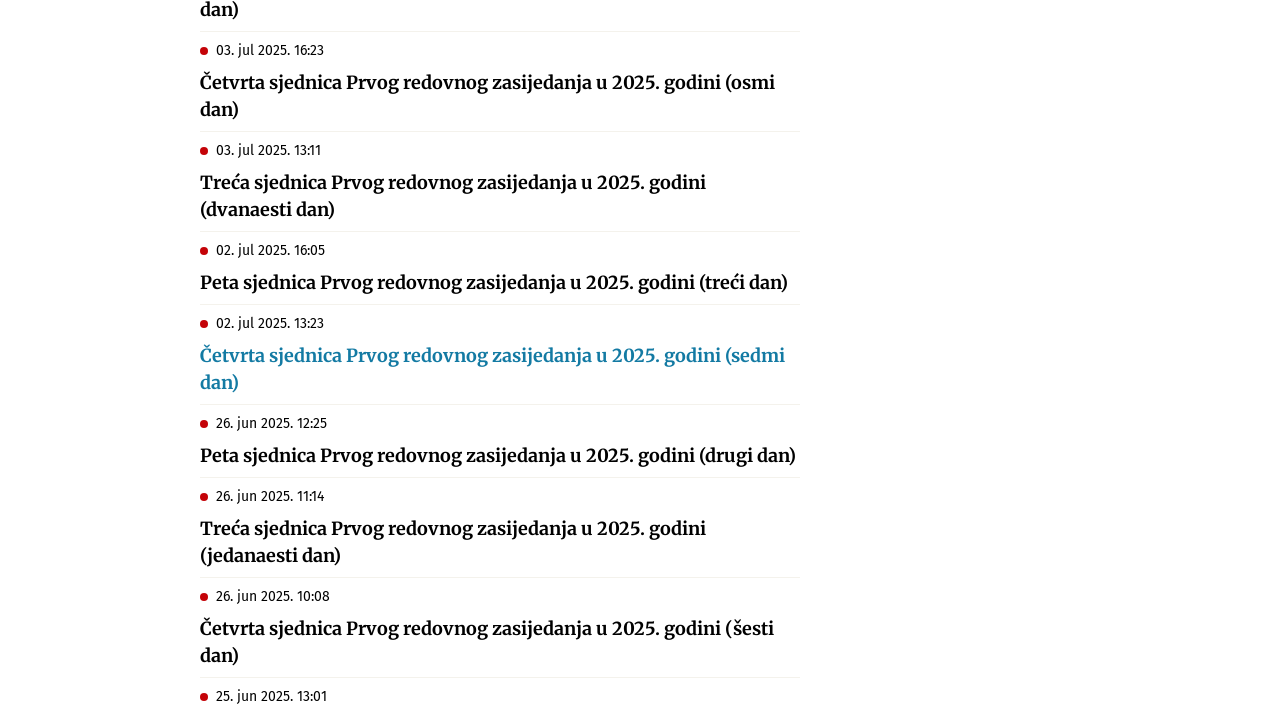

Session dates are visible
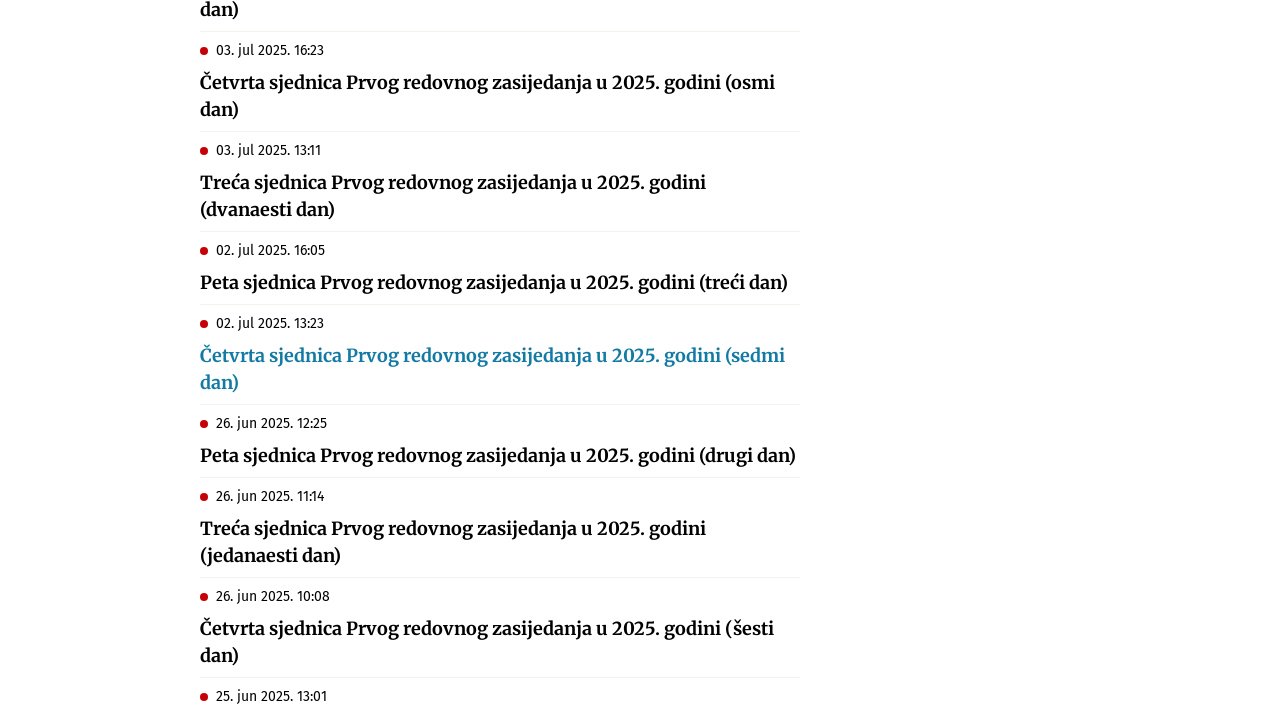

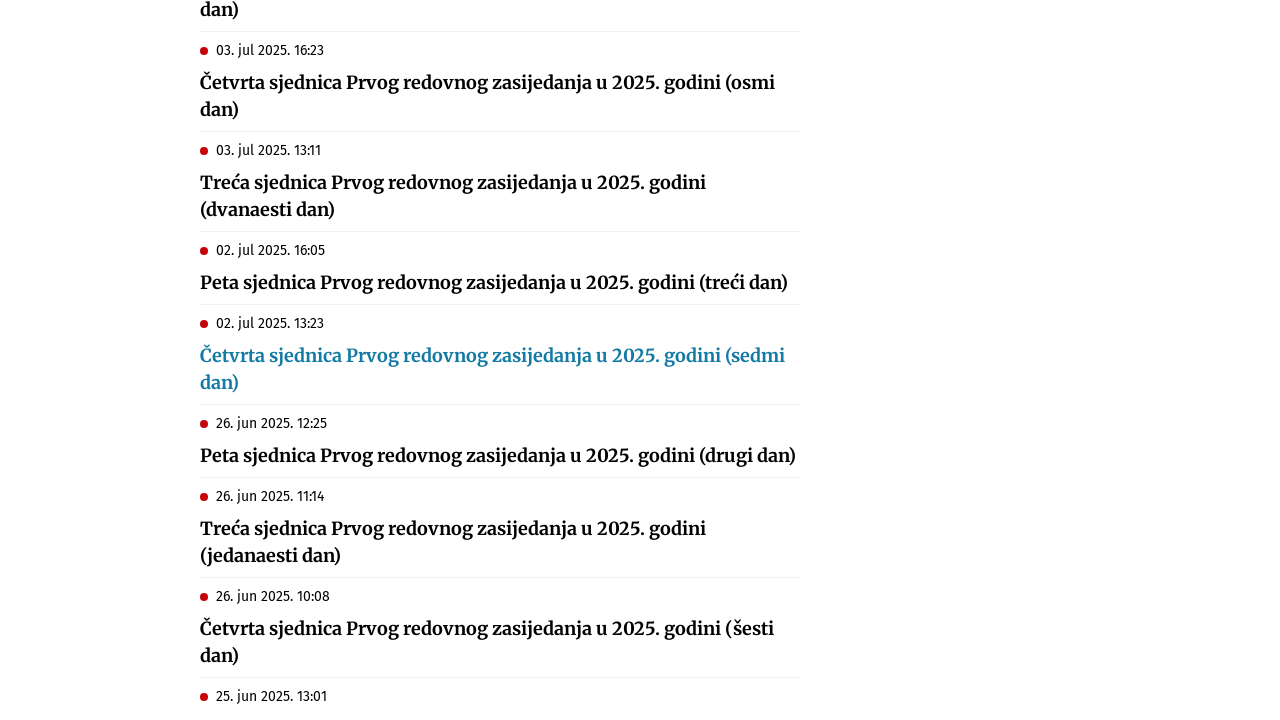